Tests various input field interactions including entering text, appending text, clearing fields, and verifying field properties like disabled and readonly states

Starting URL: https://letcode.in/edit

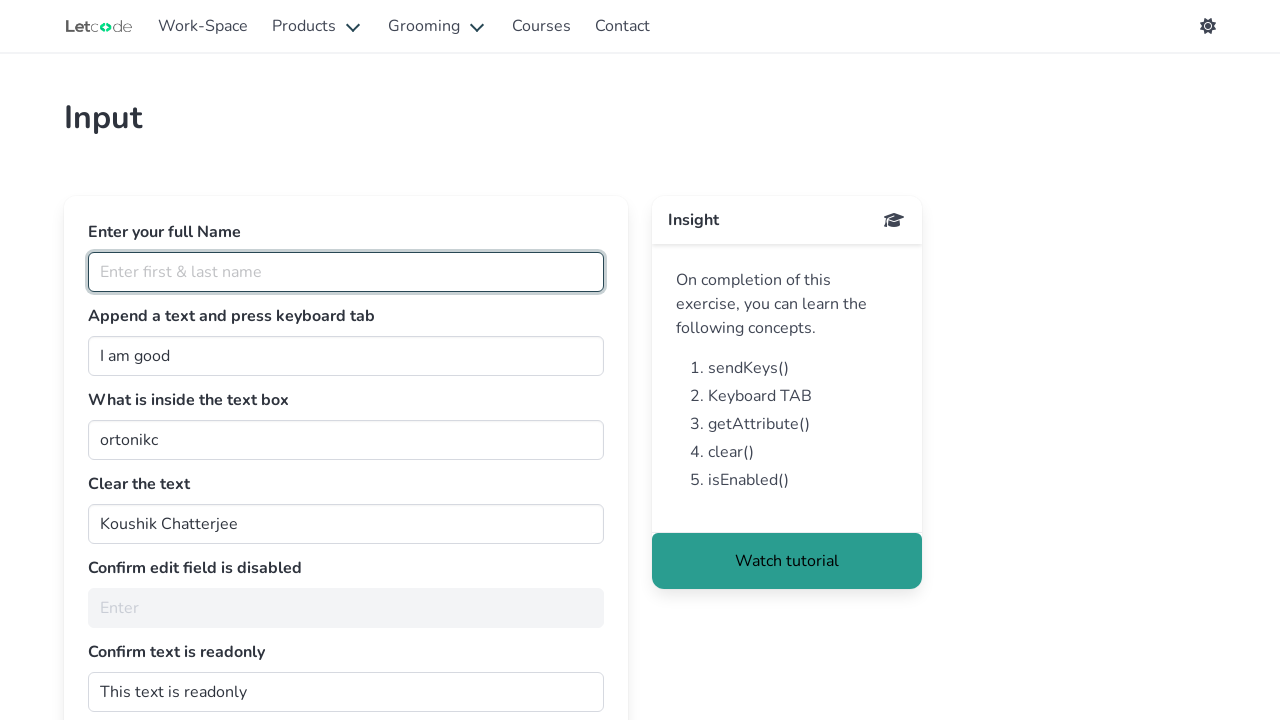

Filled full name field with 'Pranav R' on #fullName
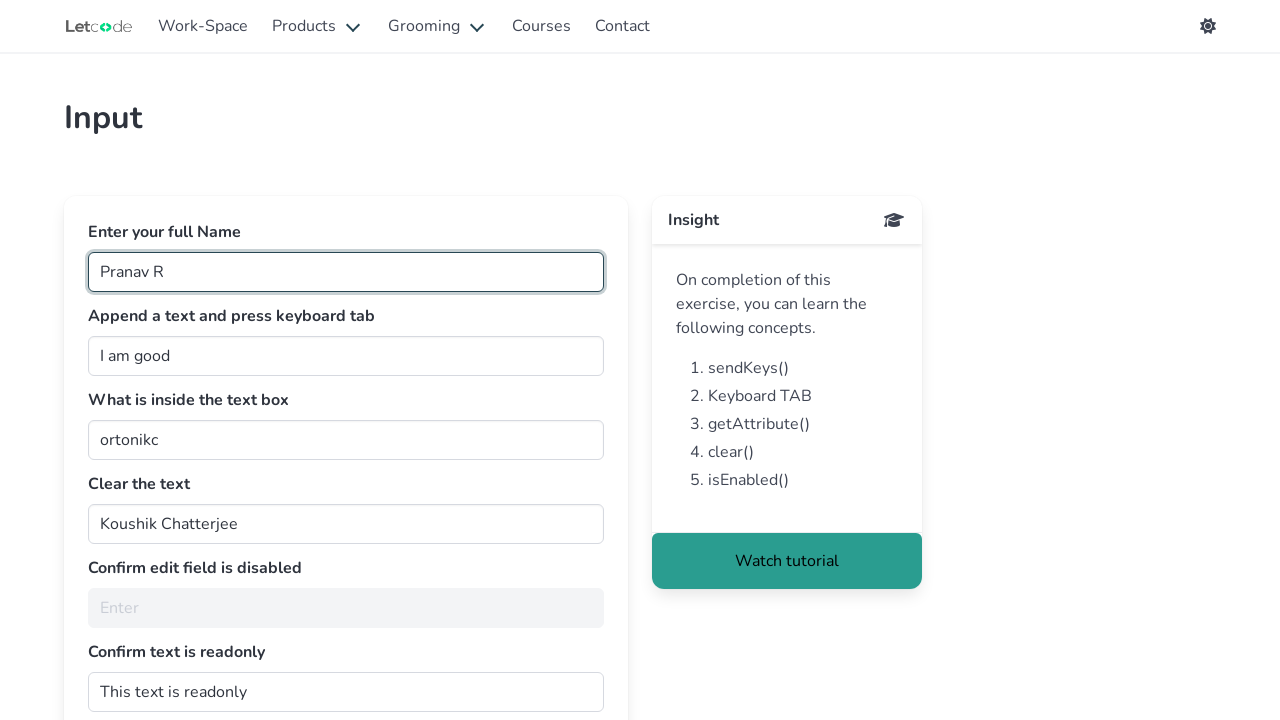

Appended ' person' to join field on #join
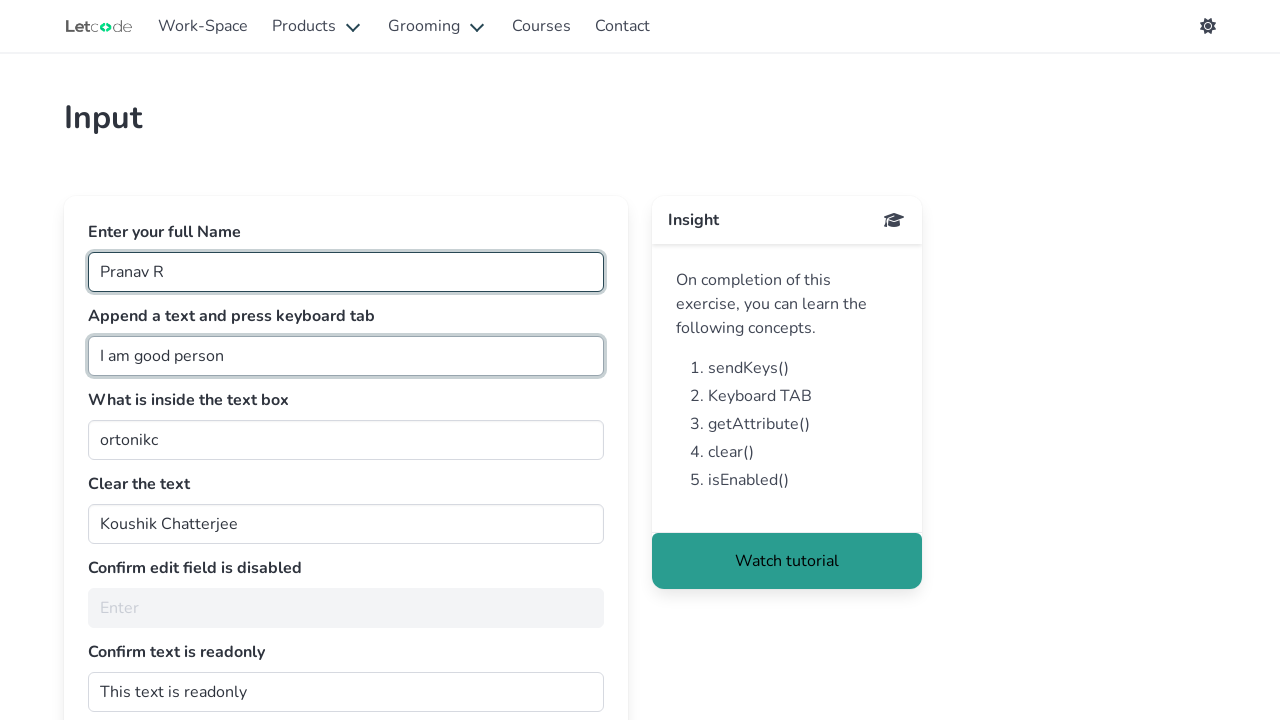

Pressed Tab key
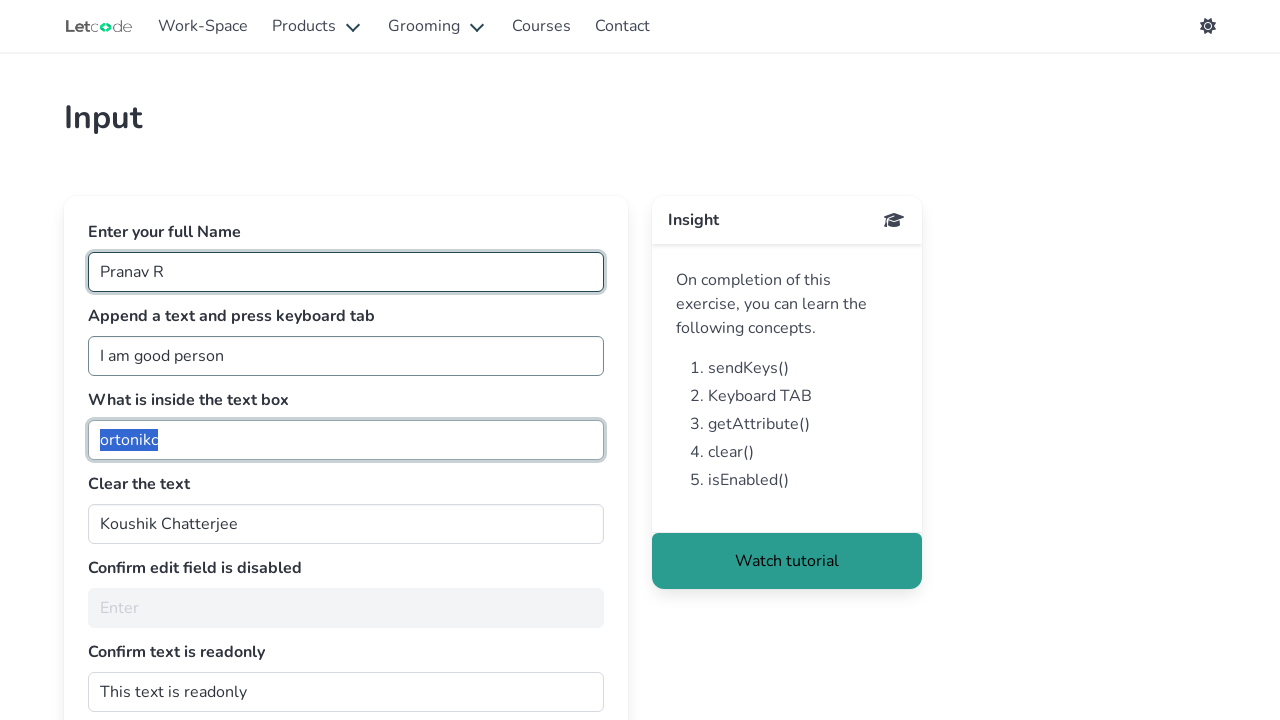

Retrieved value from clearMe field: 'Koushik Chatterjee'
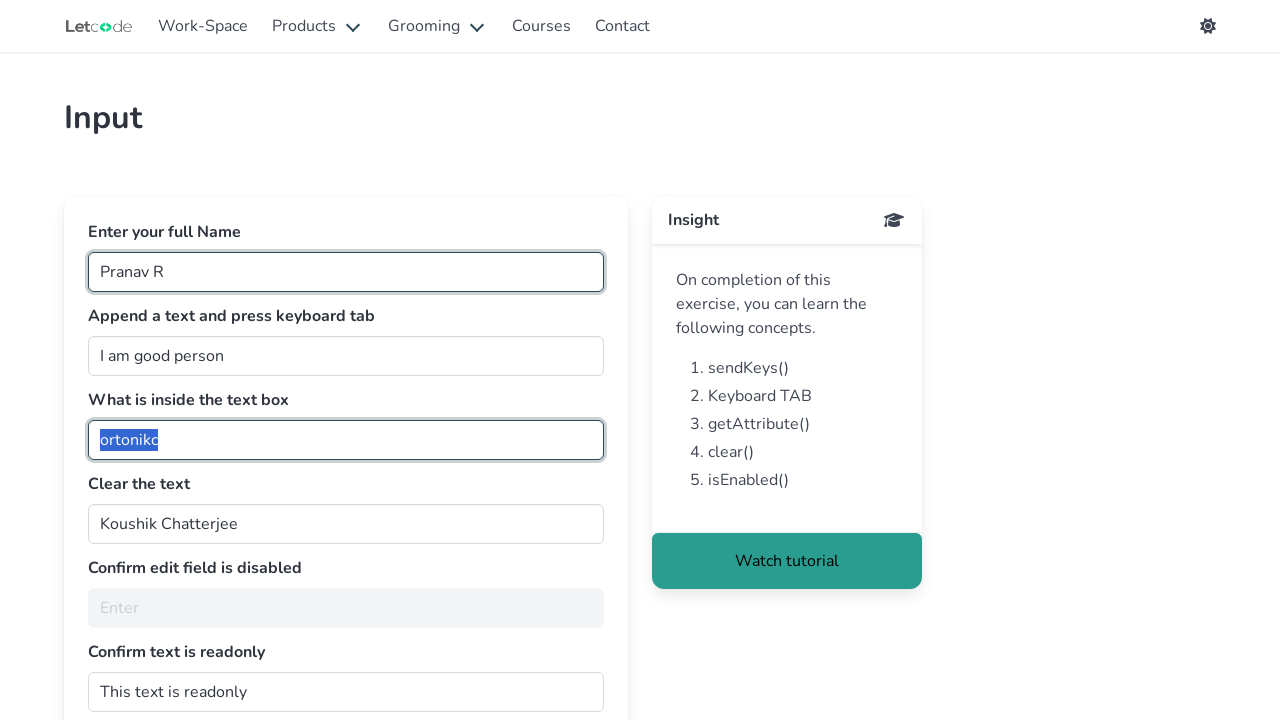

Cleared the clearMe field on #clearMe
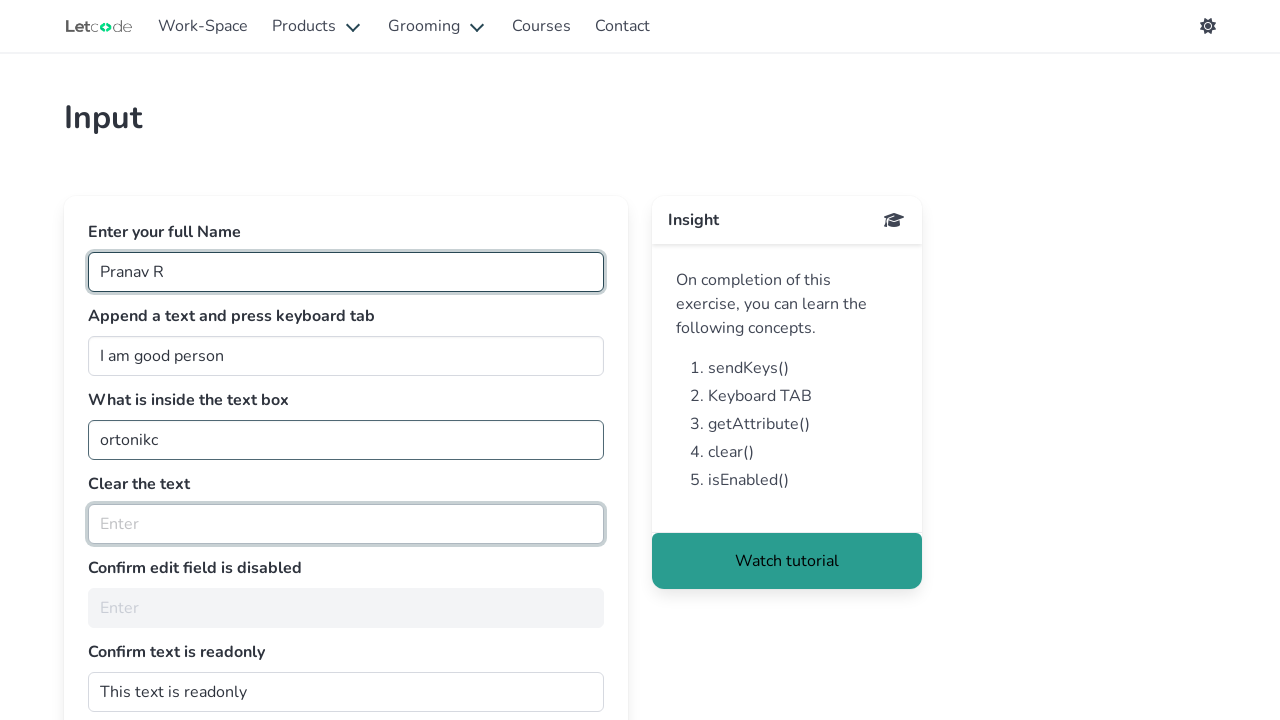

Checked if noEdit field is enabled: False
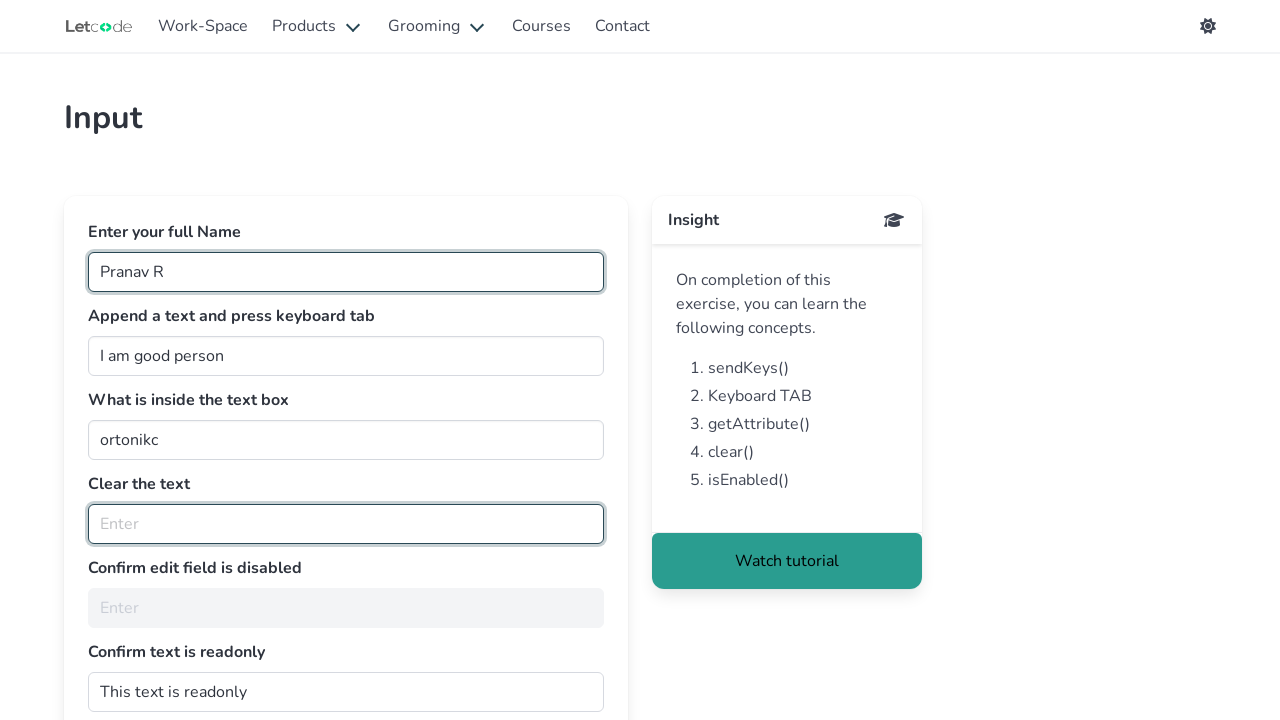

Retrieved readonly attribute from dontwrite field: 
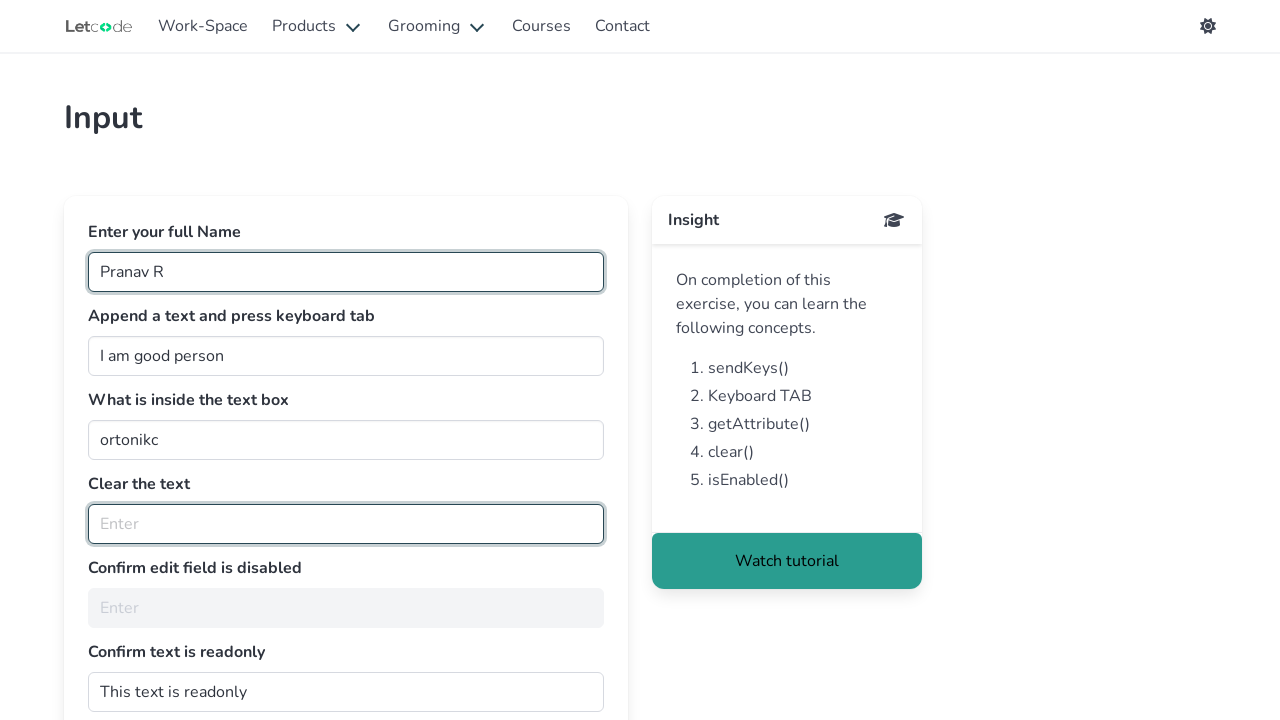

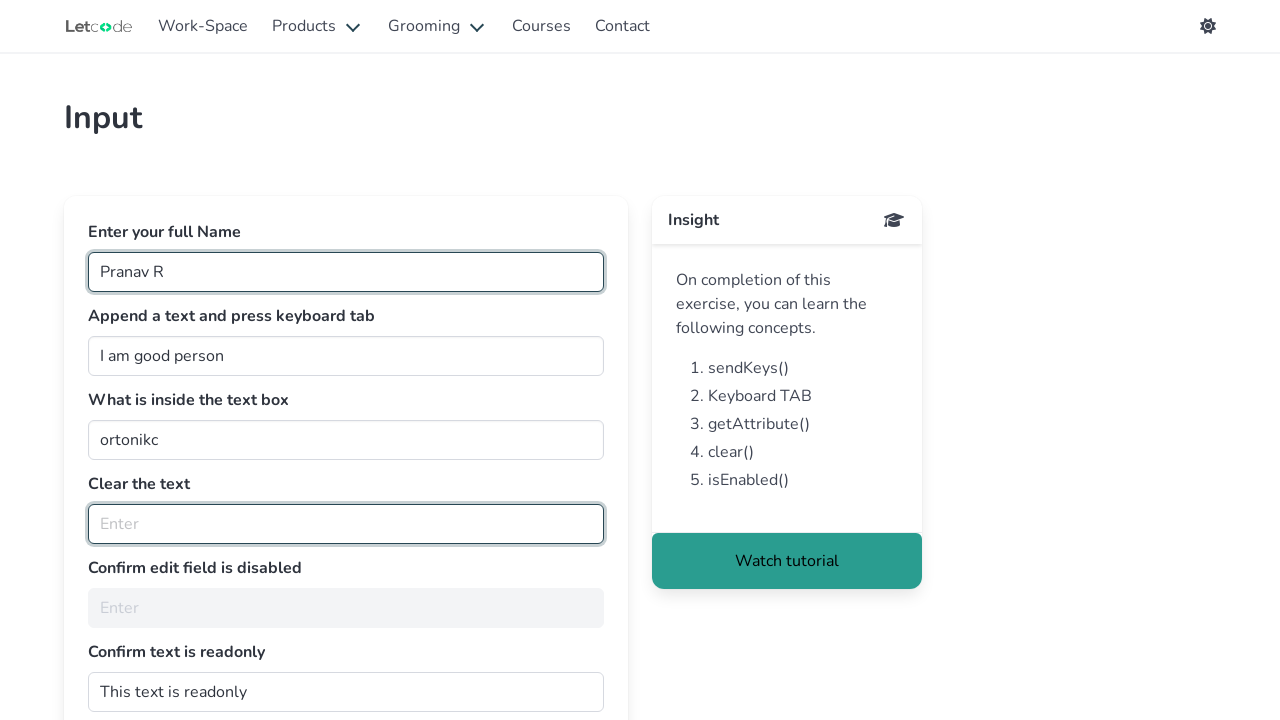